Navigates to the Demoblaze demo e-commerce site homepage. The test appears to be a basic locator example with commented-out assertions.

Starting URL: https://www.demoblaze.com/index.html

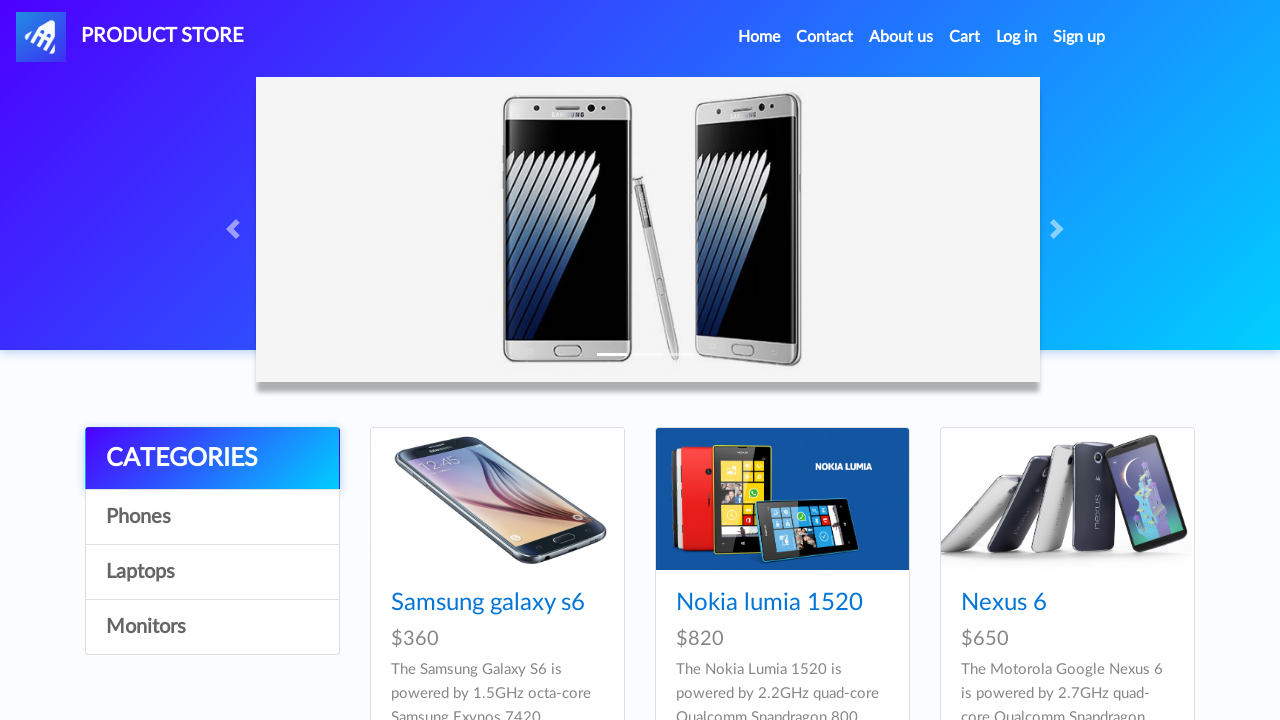

Waited for page to reach domcontentloaded state on Demoblaze homepage
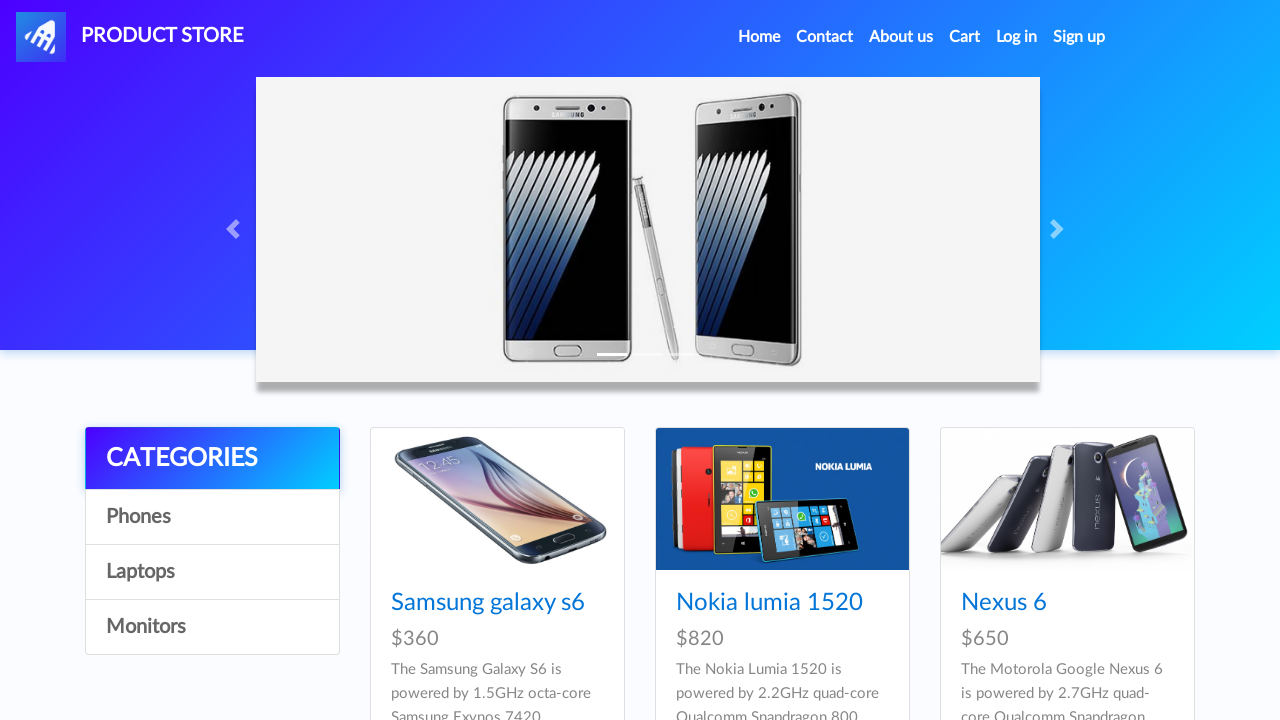

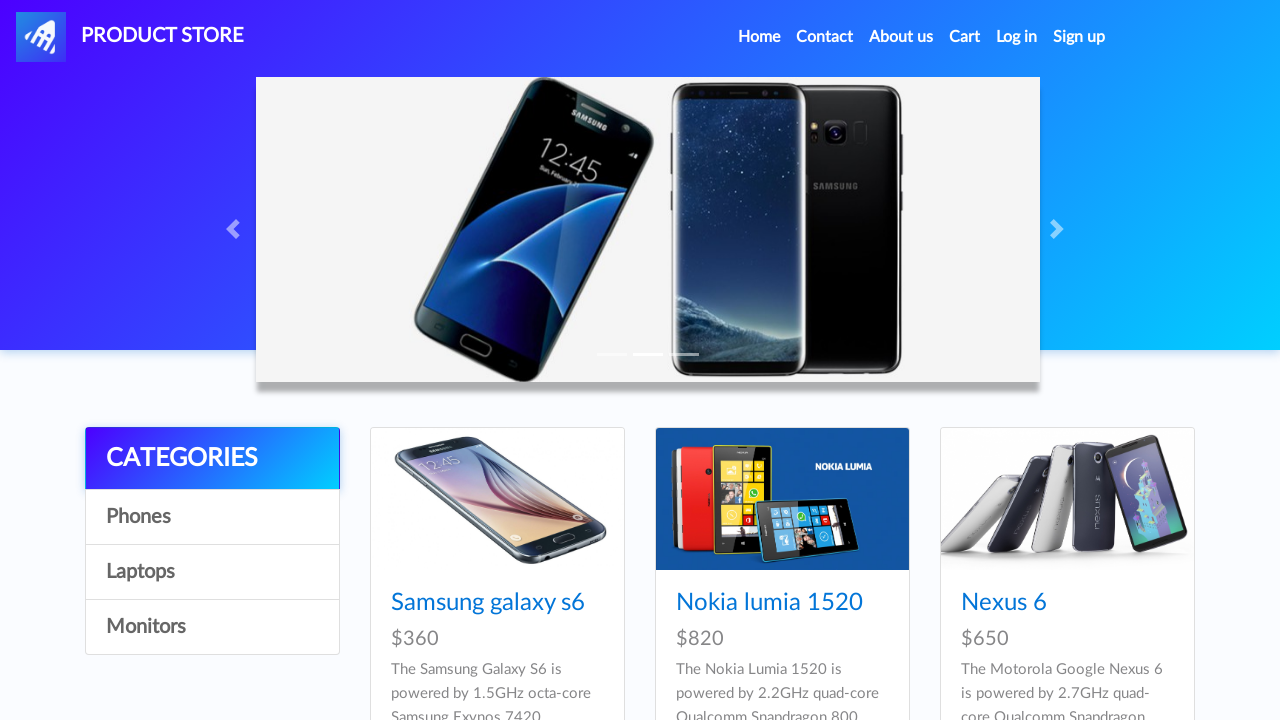